Tests that entering a number too small (below 50) displays the correct error message "Number is too small"

Starting URL: https://kristinek.github.io/site/tasks/enter_a_number

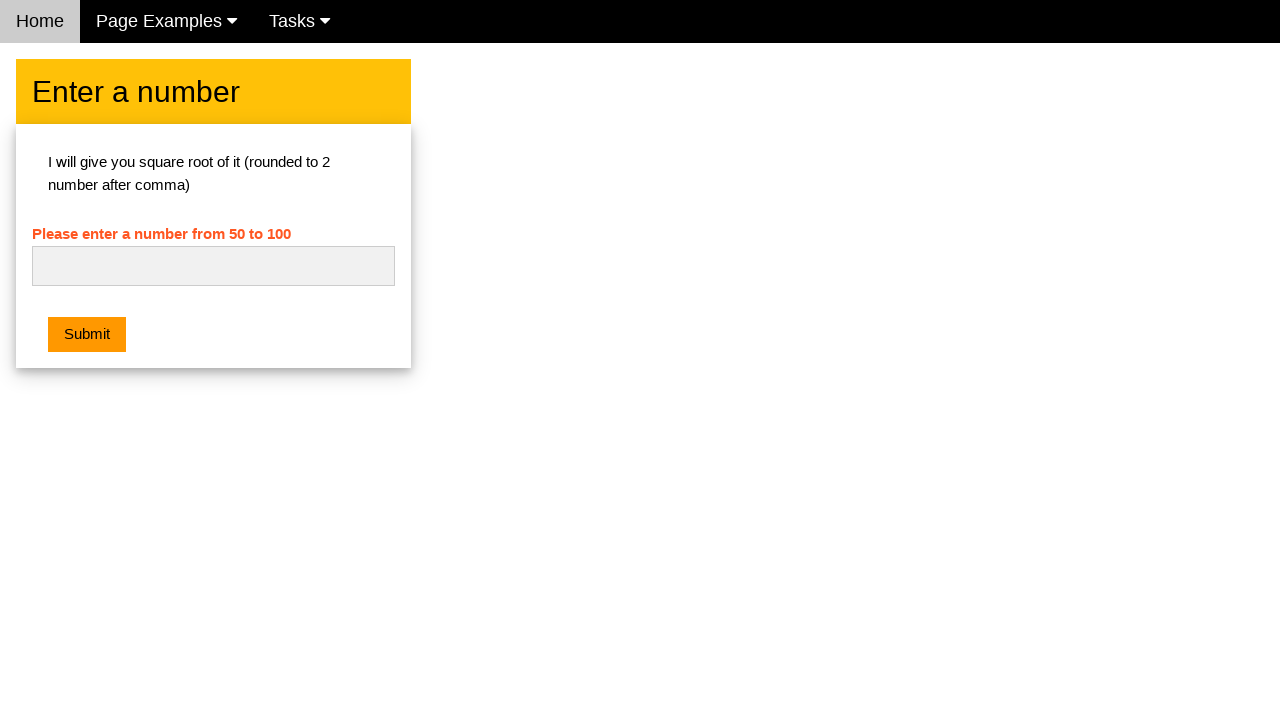

Filled number input with '35' (below minimum of 50) on #numb
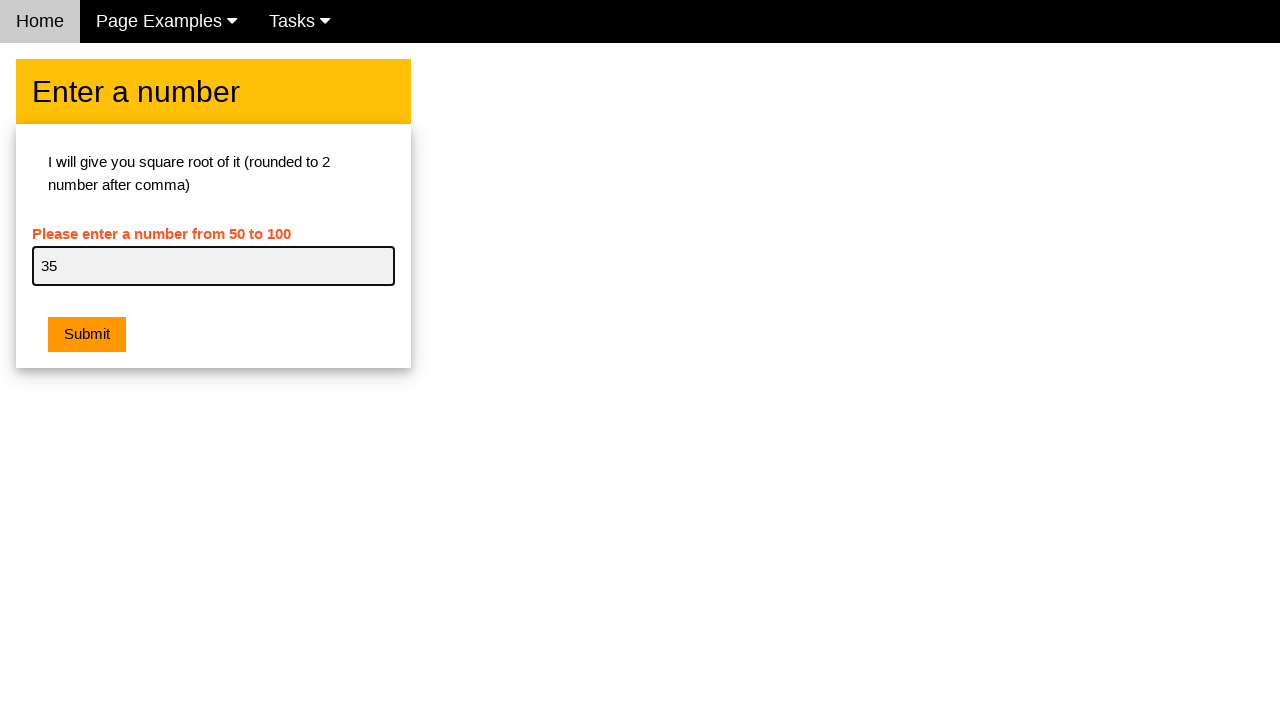

Clicked Submit button at (87, 335) on xpath=//button[text()='Submit']
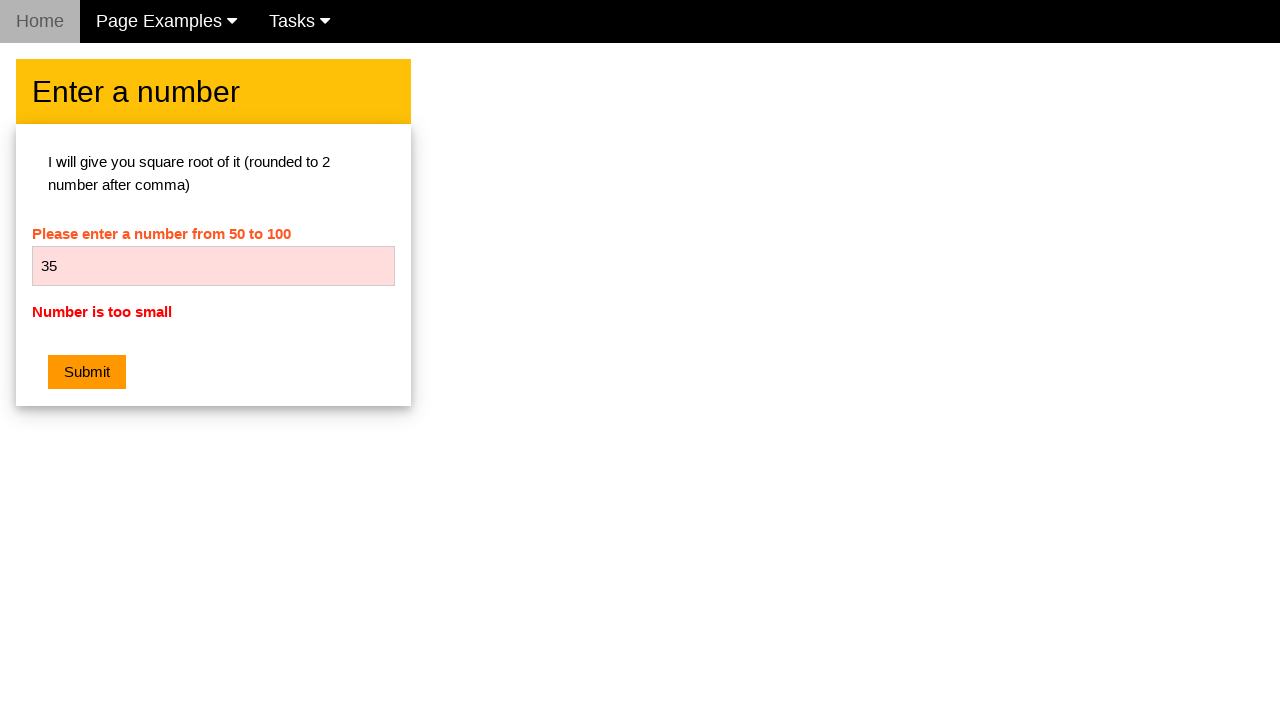

Located error message element
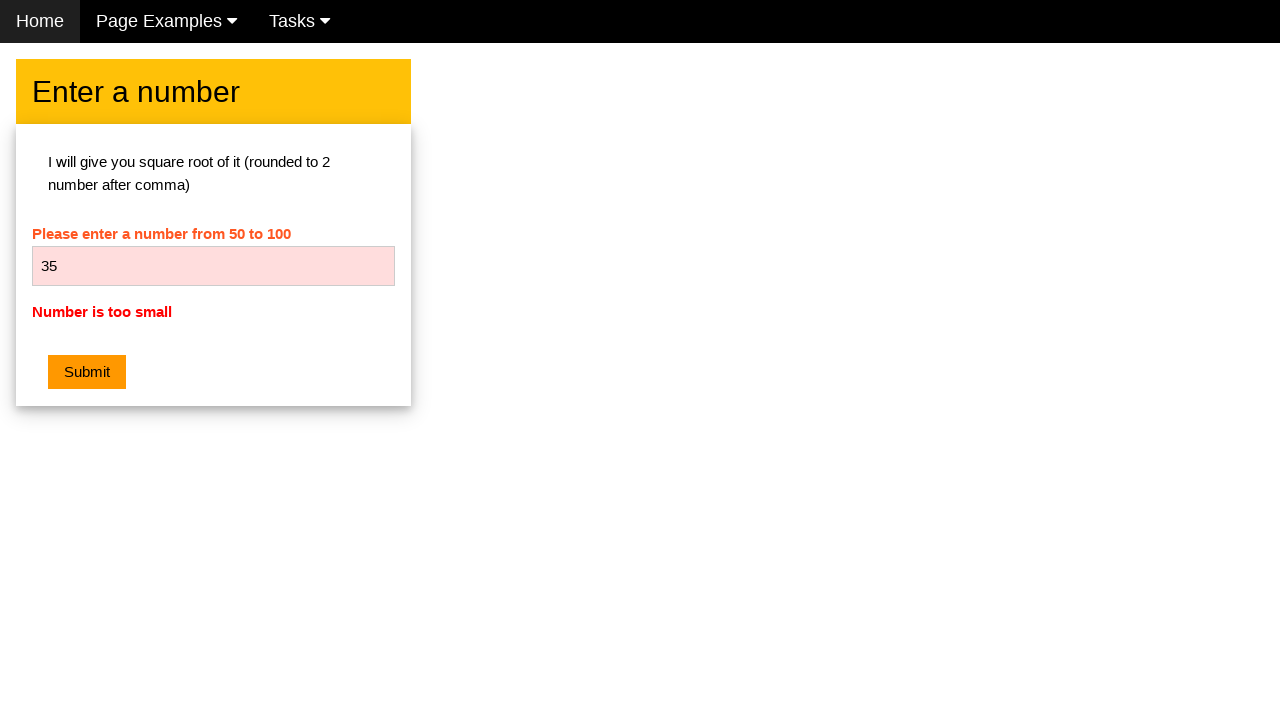

Verified error message displays 'Number is too small'
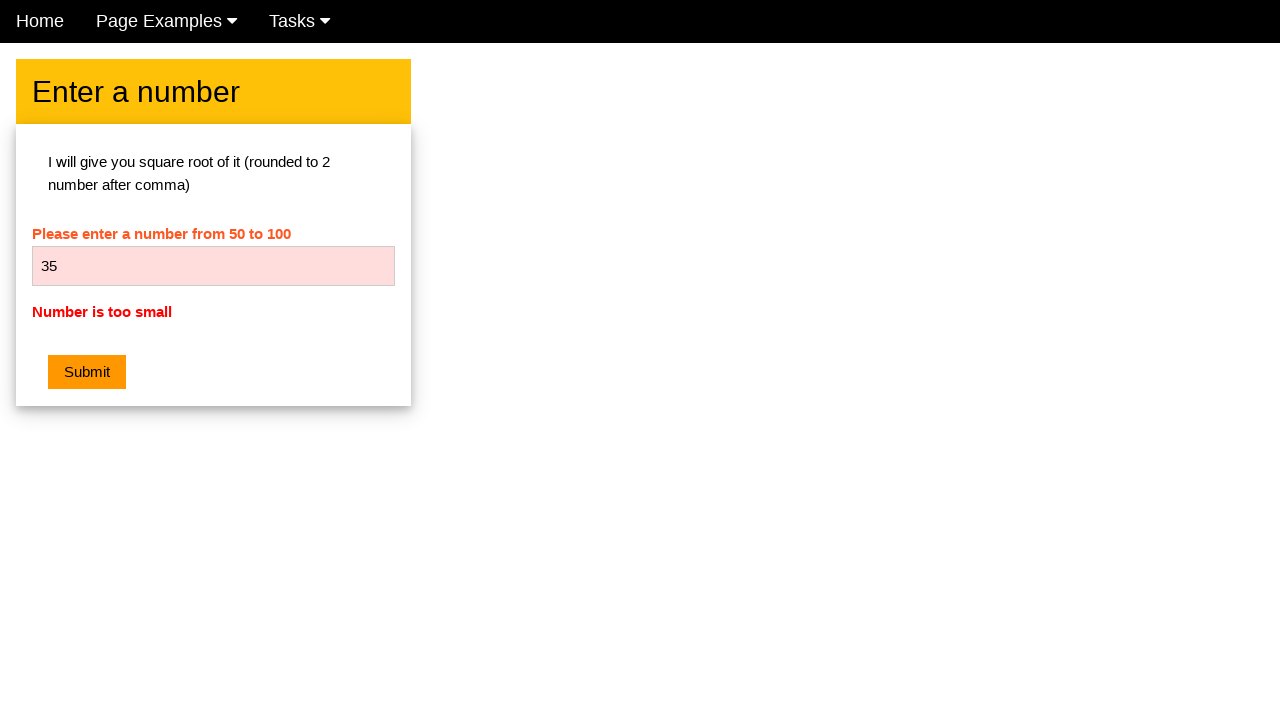

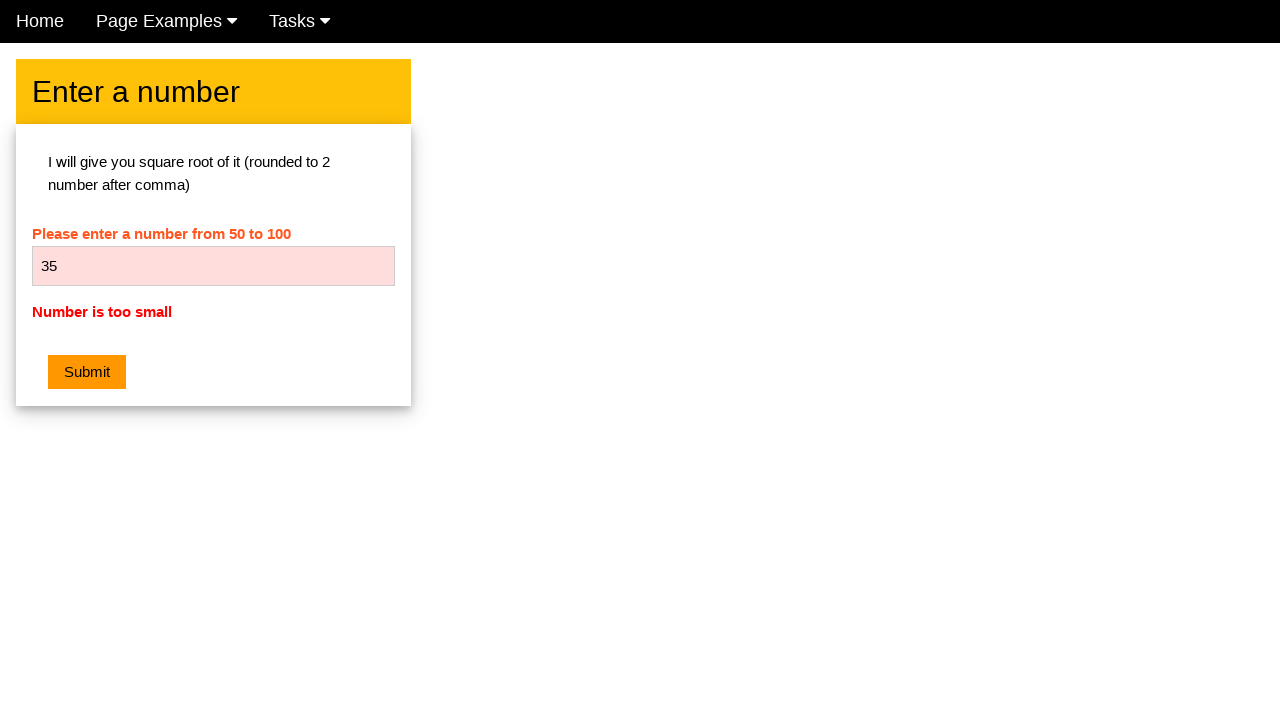